Tests the shopping cart functionality by navigating to the shop, adding items to cart (Funny Cow x2 and Fluffy Bunny x1), then verifying the cart contains the correct items with proper quantities and prices.

Starting URL: https://jupiter.cloud.planittesting.com/

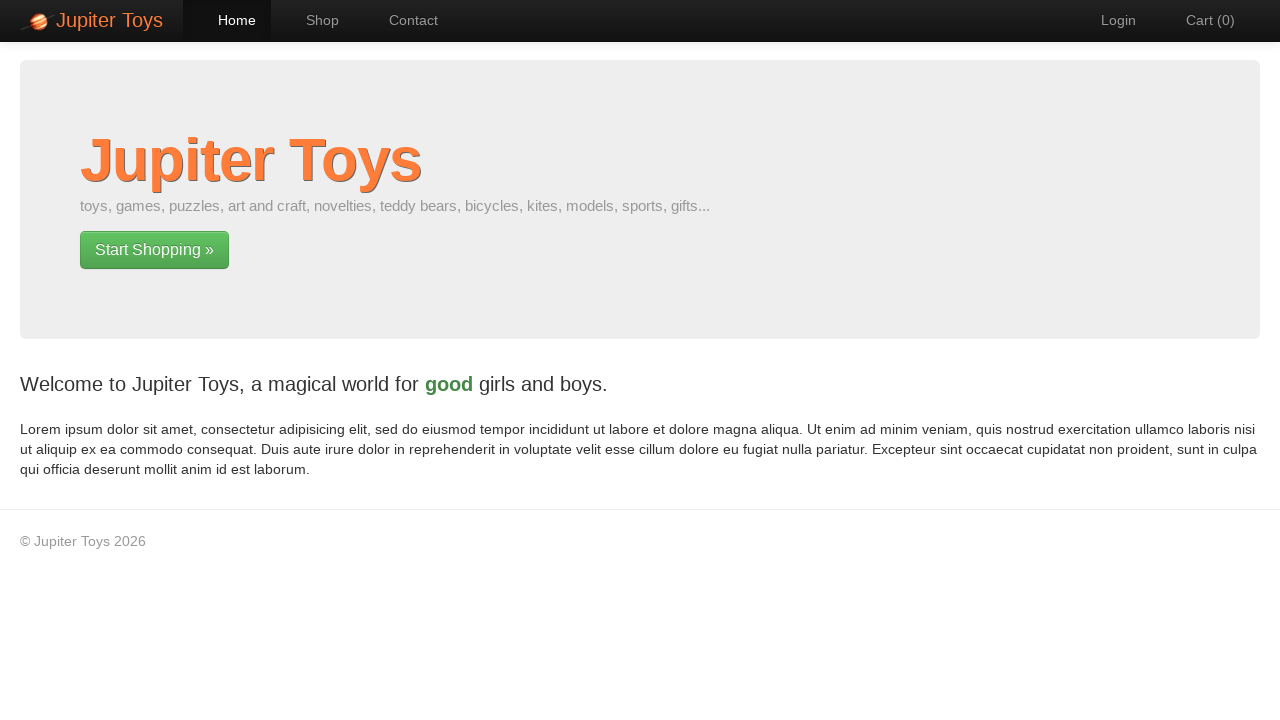

Clicked Shop navigation link at (312, 20) on #nav-shop
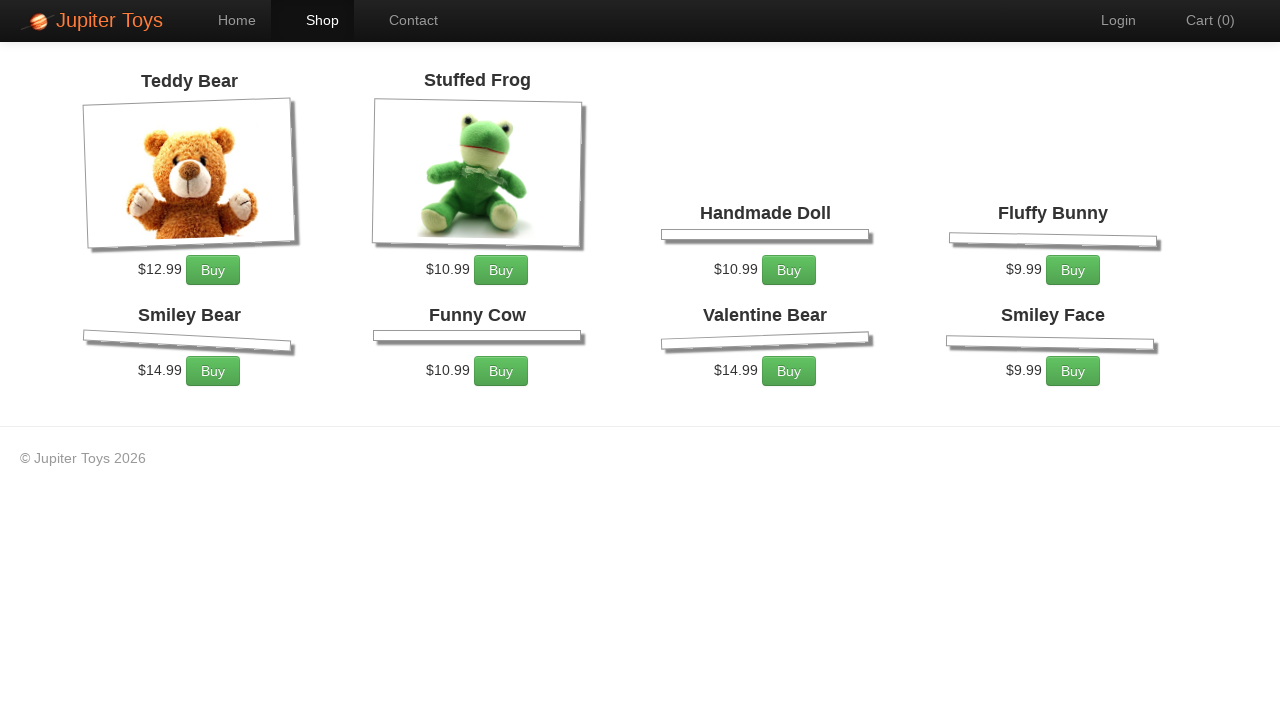

Products loaded on Shop page
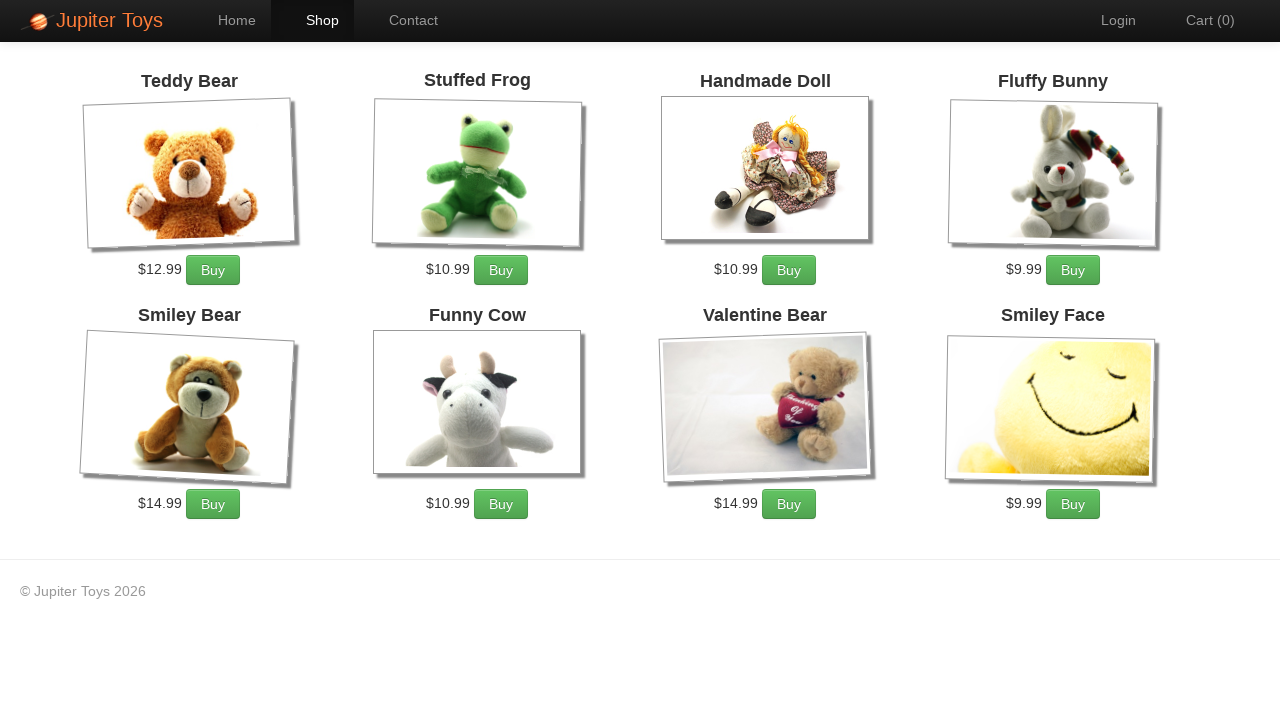

Added Funny Cow to cart (1st time) at (501, 504) on xpath=//*[@id='product-6']/div/p/a
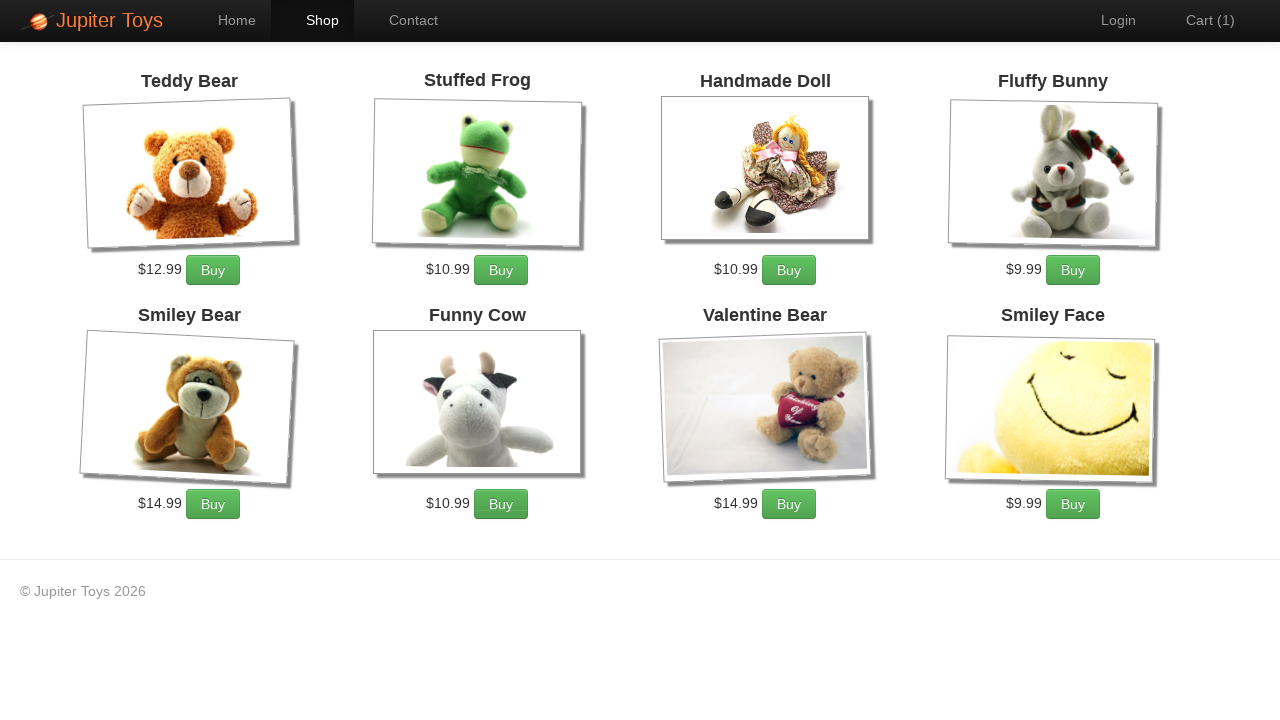

Added Funny Cow to cart (2nd time) at (501, 504) on xpath=//*[@id='product-6']/div/p/a
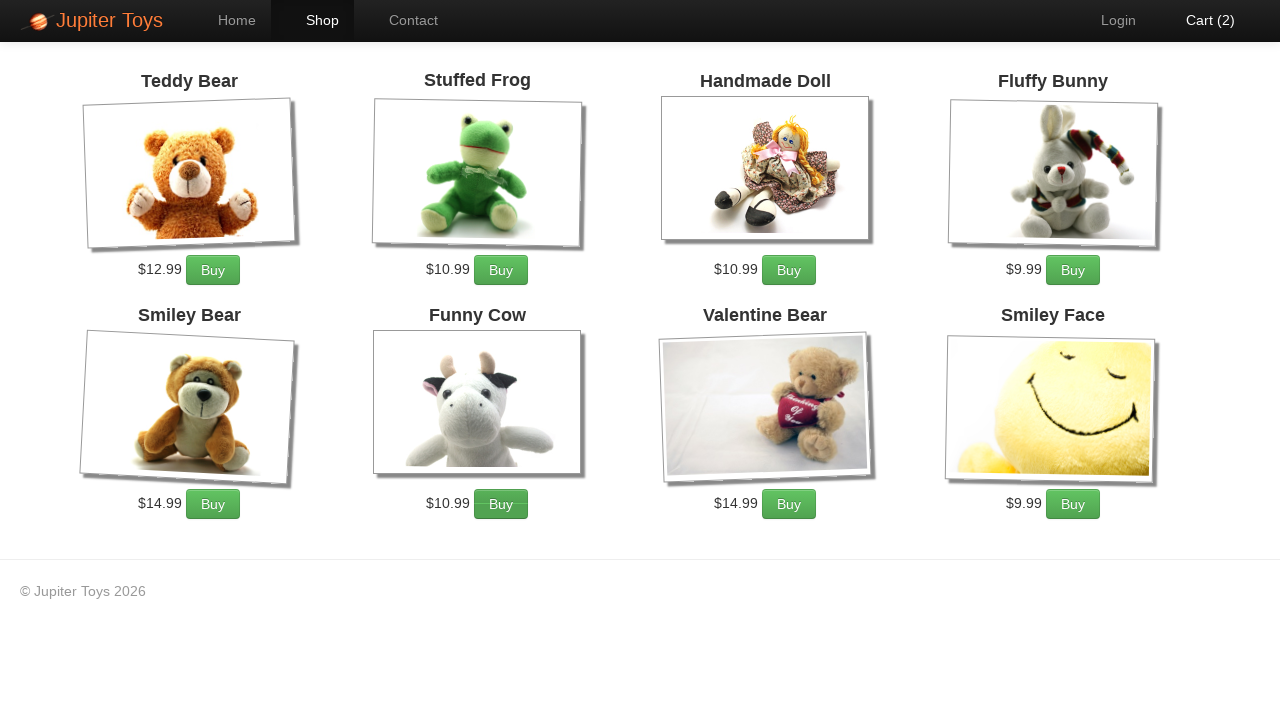

Added Fluffy Bunny to cart at (1073, 270) on xpath=//*[@id='product-4']/div/p/a
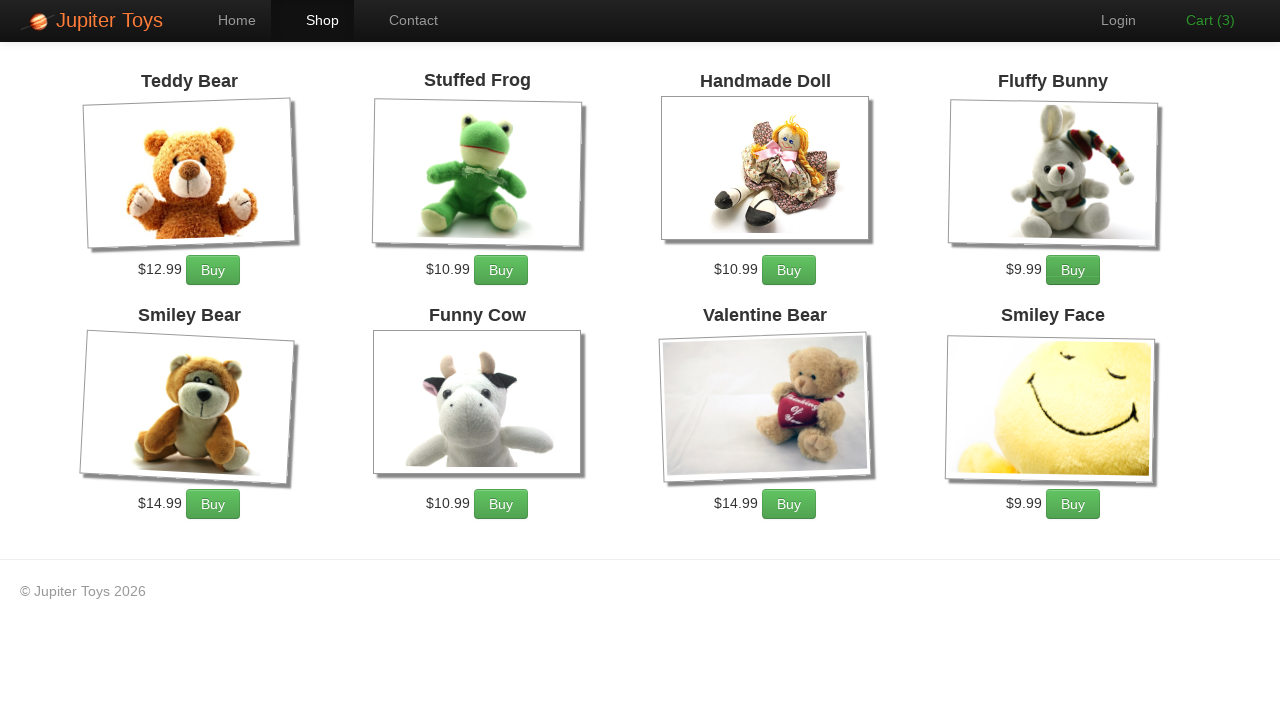

Clicked Cart navigation link at (1200, 20) on #nav-cart
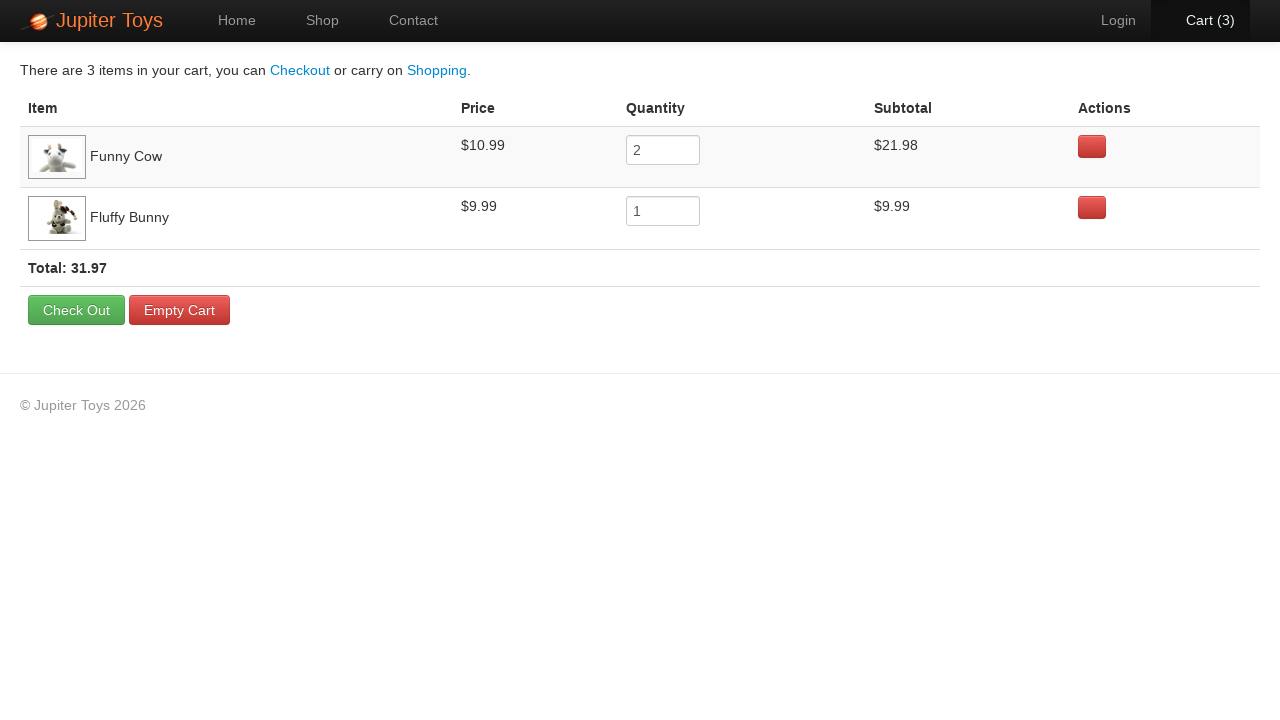

Cart items loaded
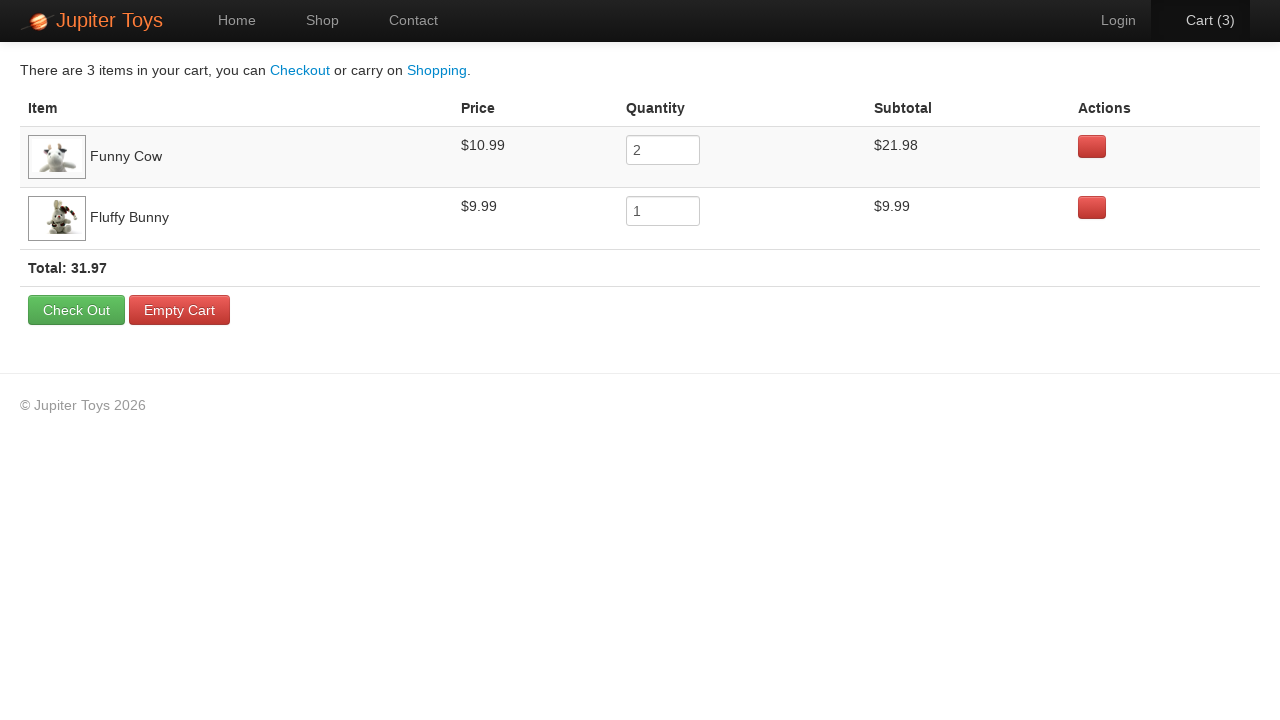

Verified cart contains 2 different items
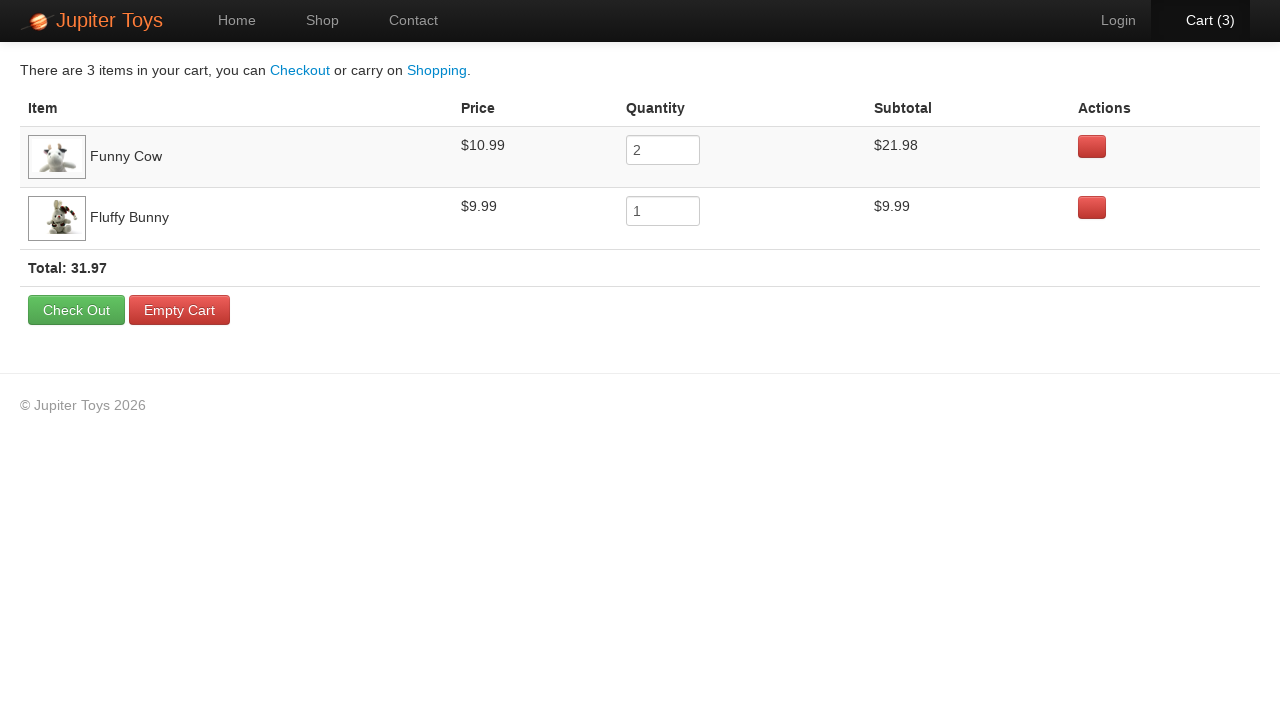

Verified Funny Cow item name in cart
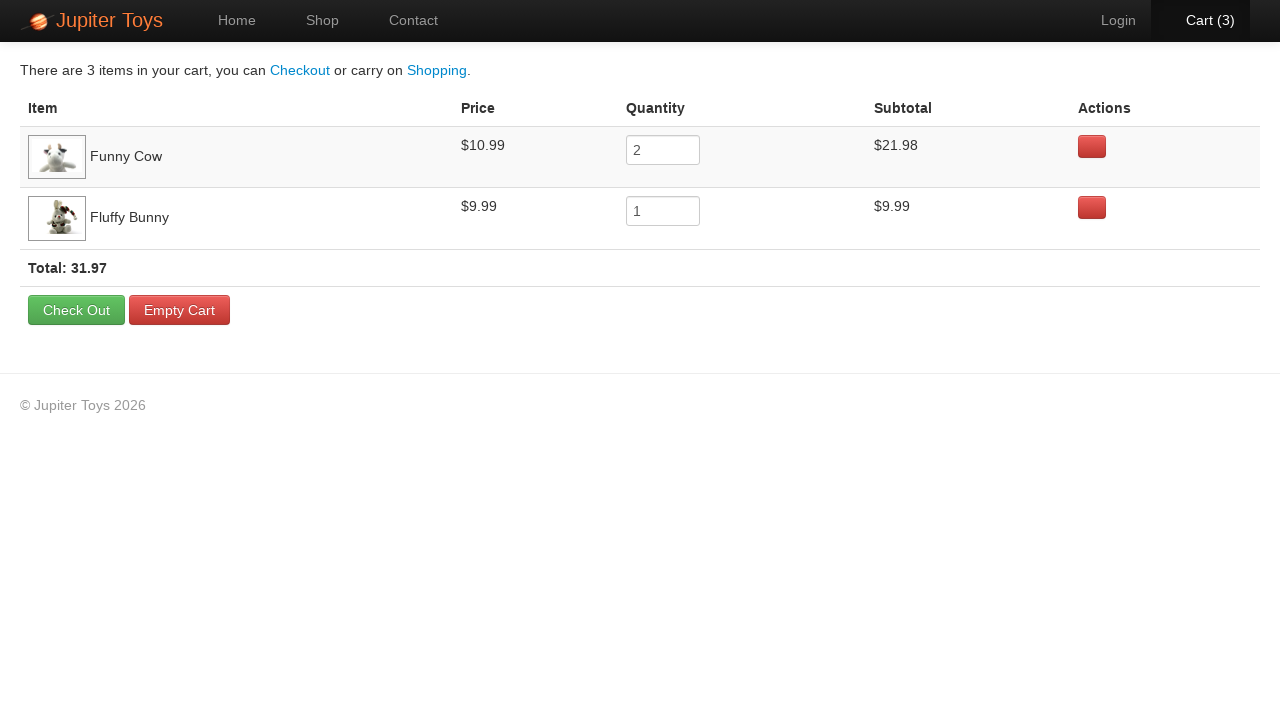

Verified Funny Cow price is $10.99
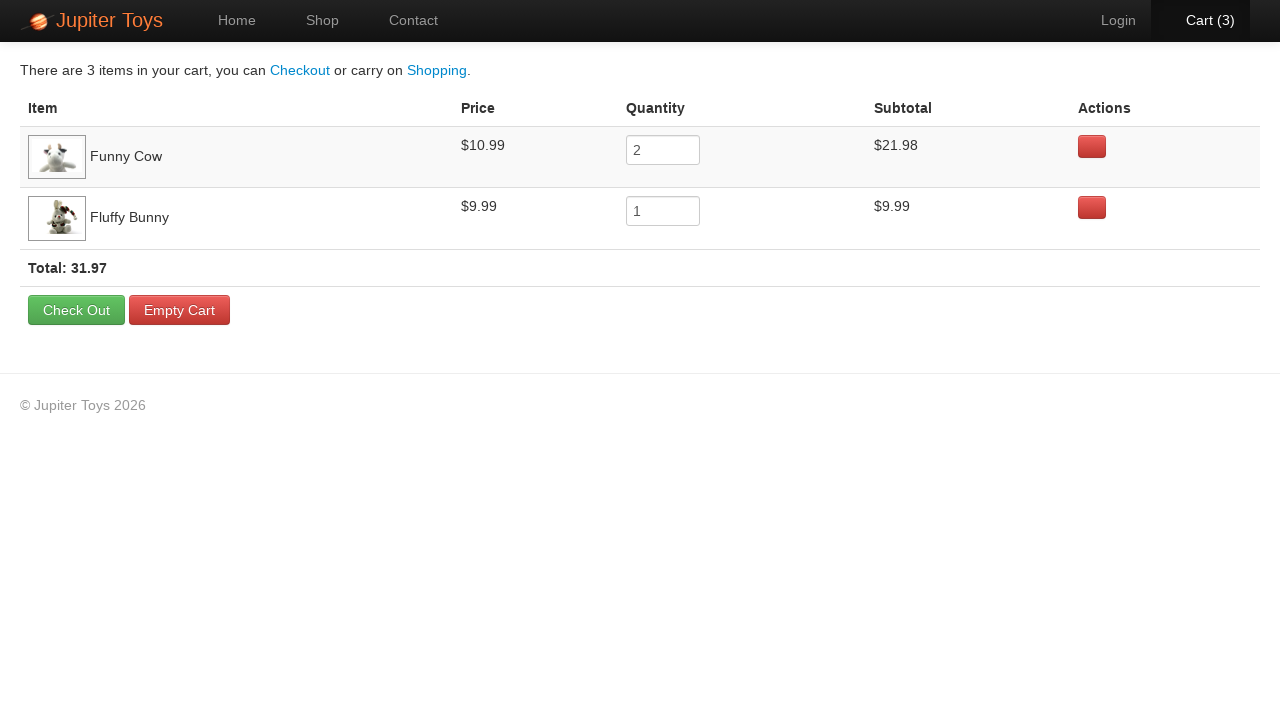

Verified Funny Cow quantity is 2
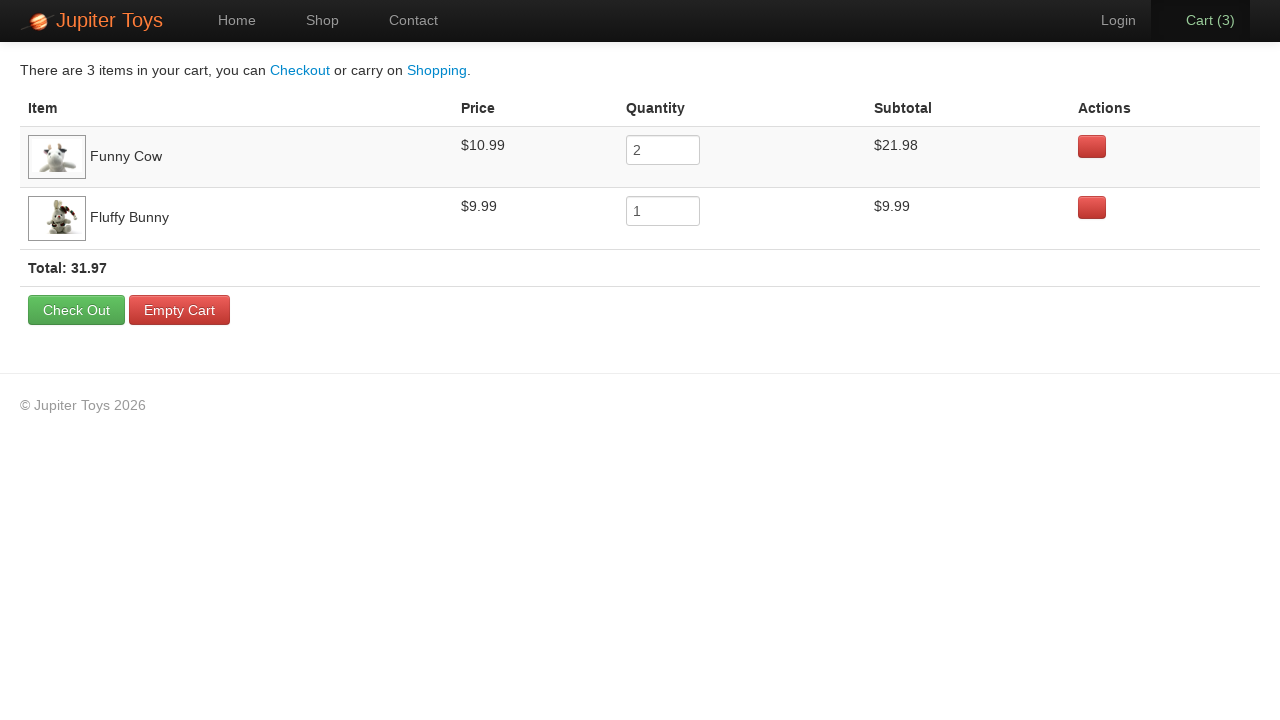

Verified Fluffy Bunny item name in cart
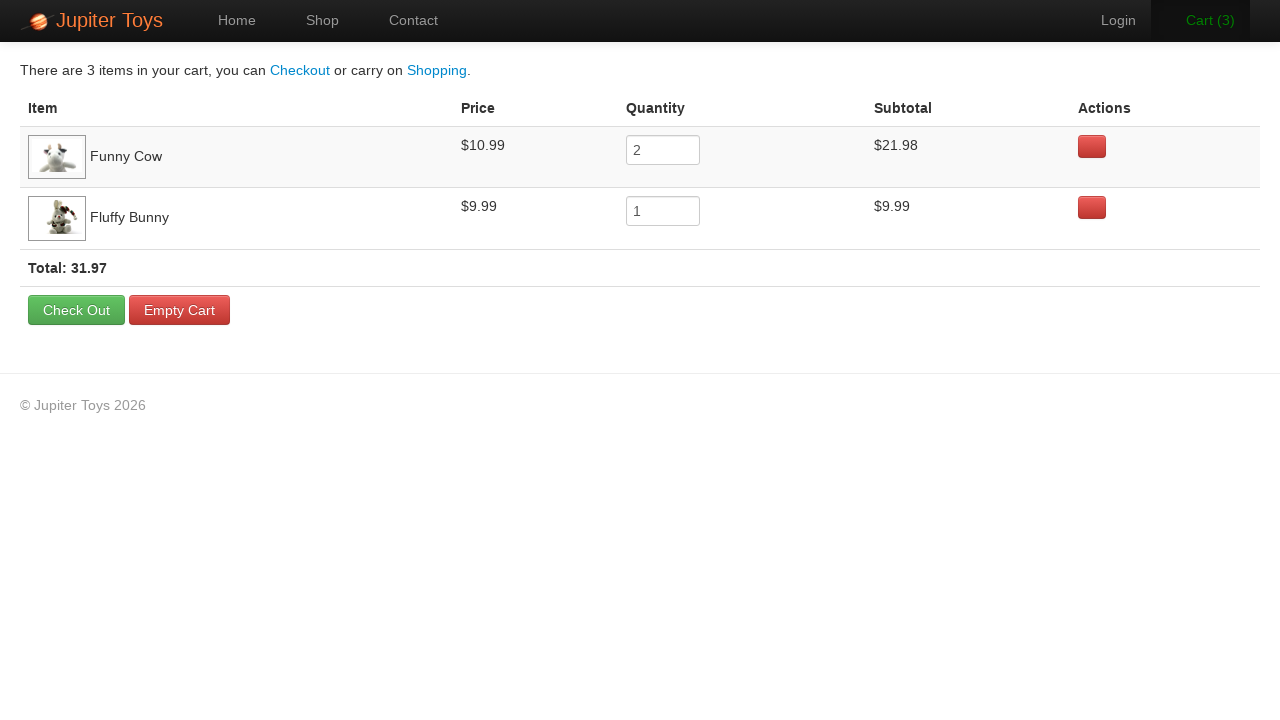

Verified Fluffy Bunny price is $9.99
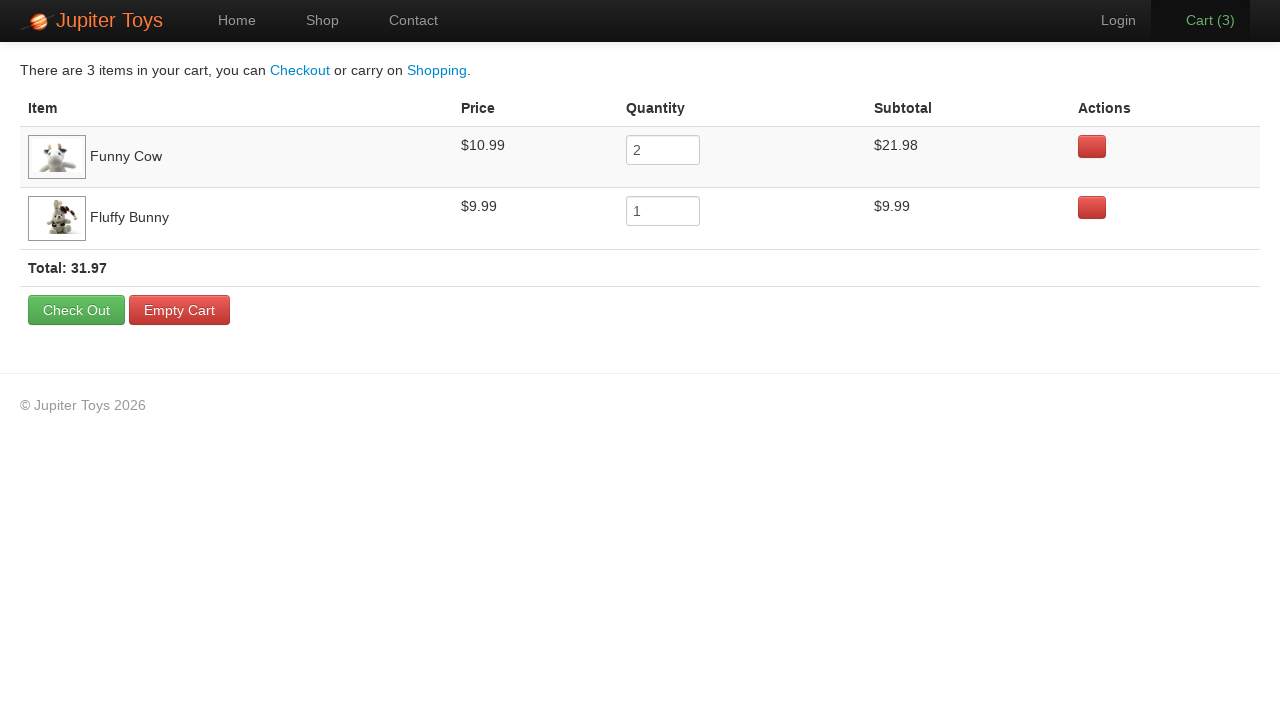

Verified Fluffy Bunny quantity is 1
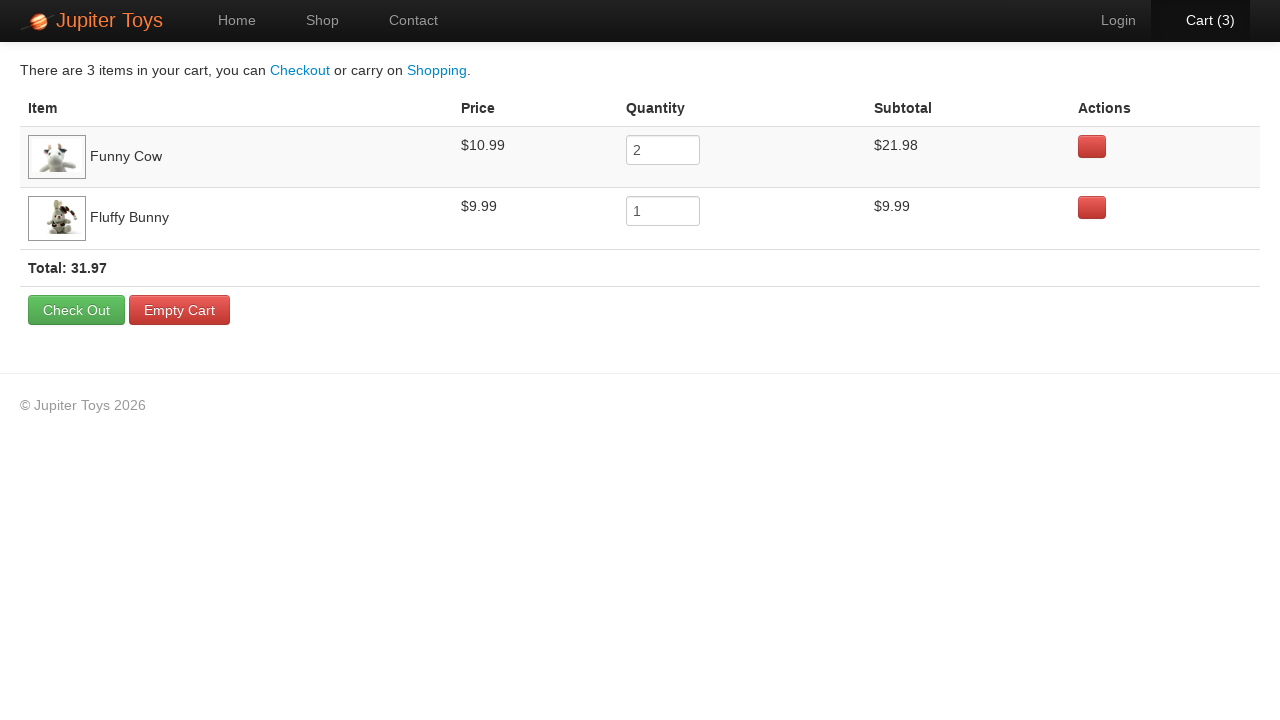

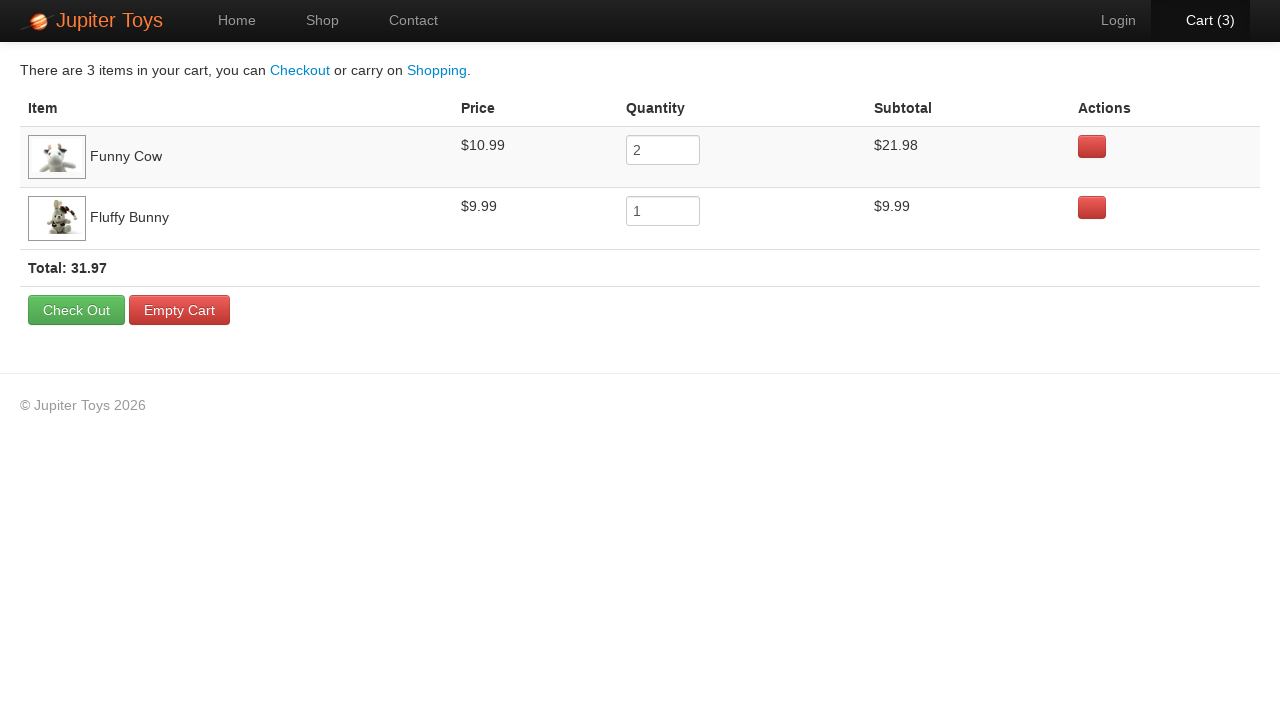